Tests dynamic loading by clicking the start button and verifying "Hello World!" text appears after waiting

Starting URL: https://the-internet.herokuapp.com/dynamic_loading/1

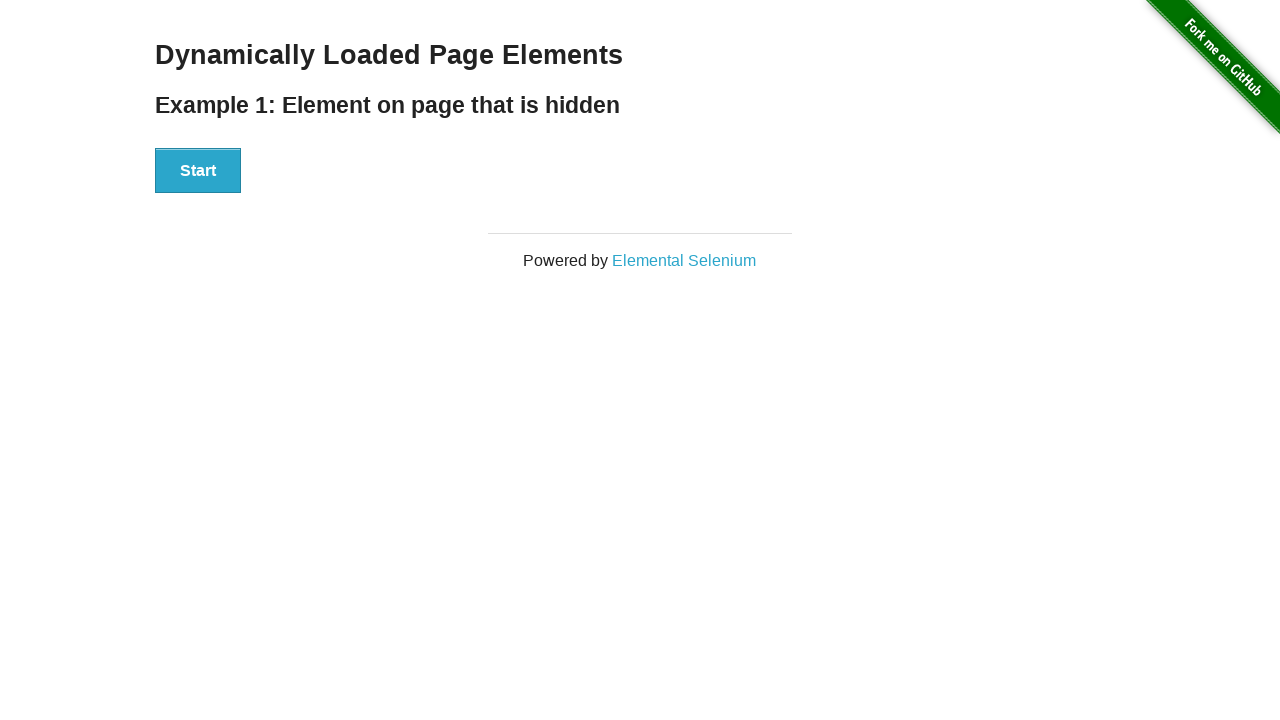

Navigated to dynamic loading test page
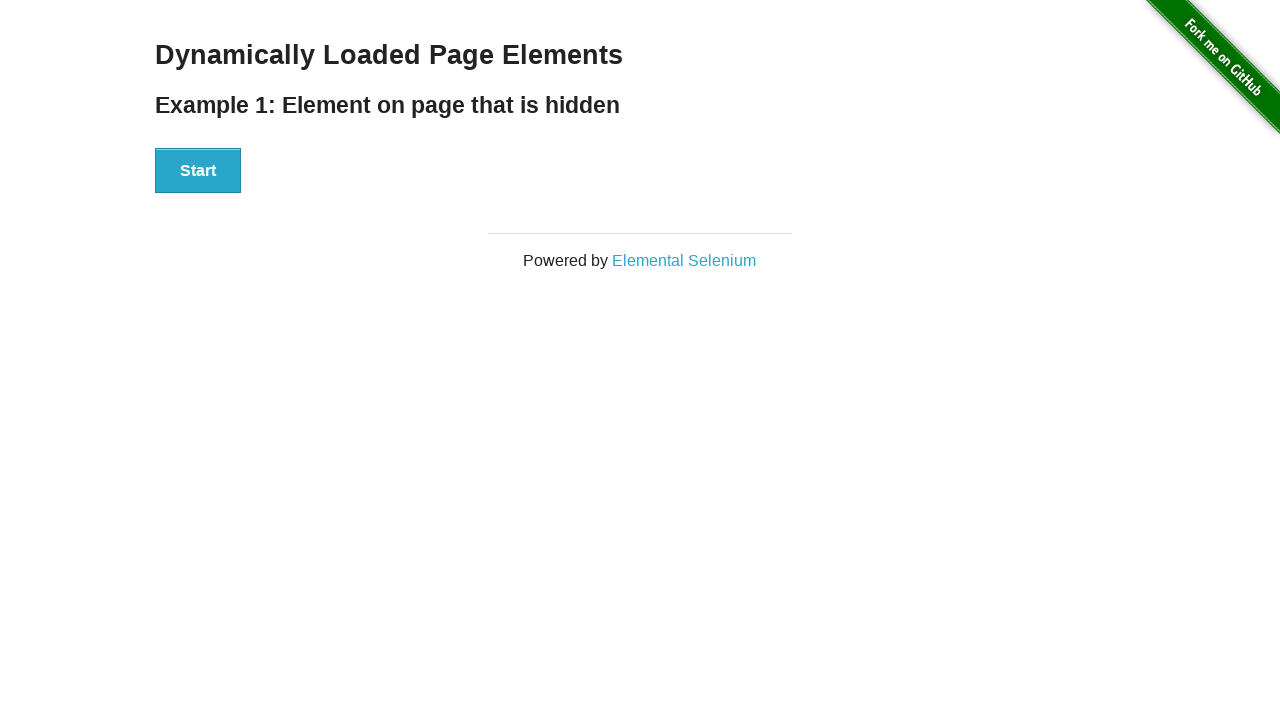

Clicked the Start button at (198, 171) on xpath=//button
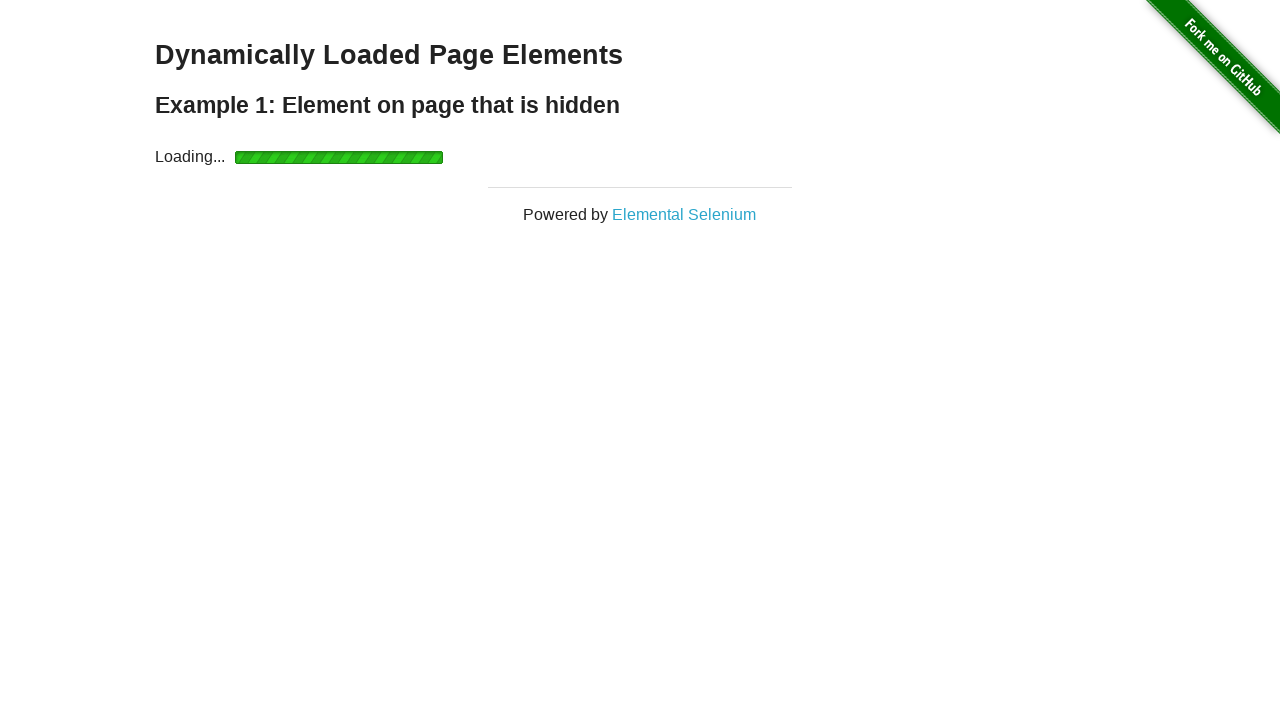

Waited for 'Hello World!' text to appear
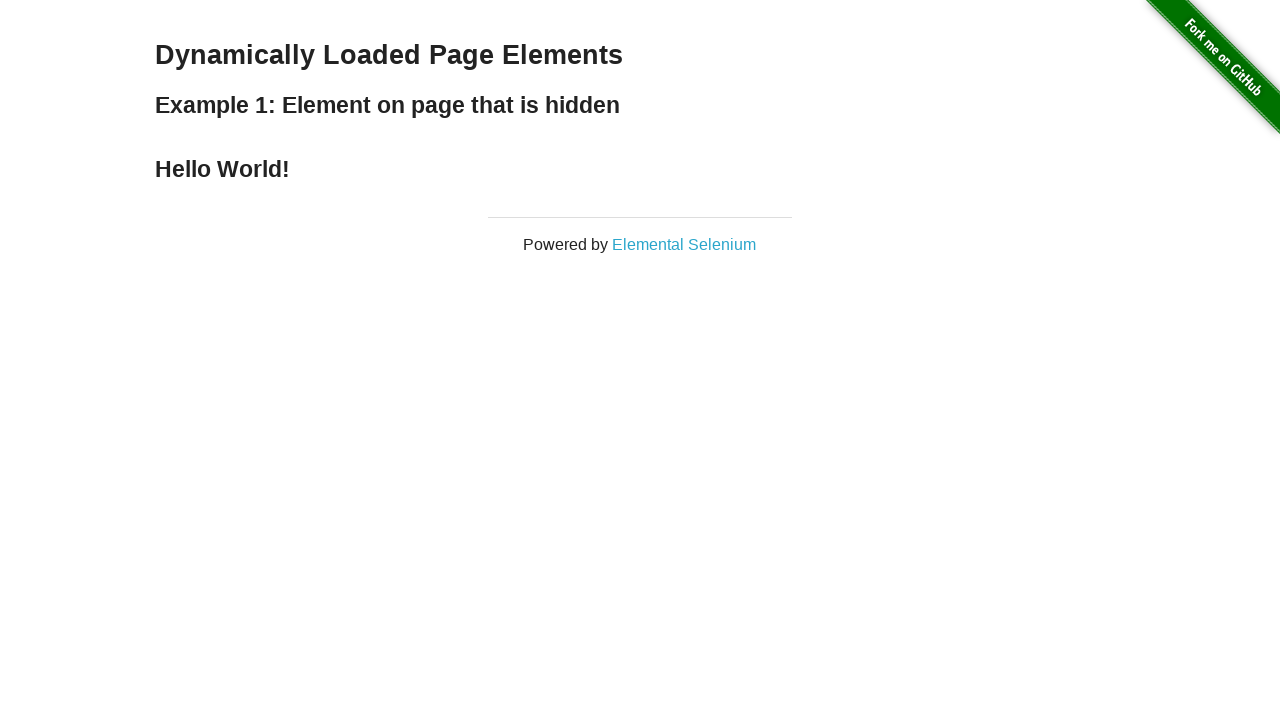

Verified 'Hello World!' text content matches expected value
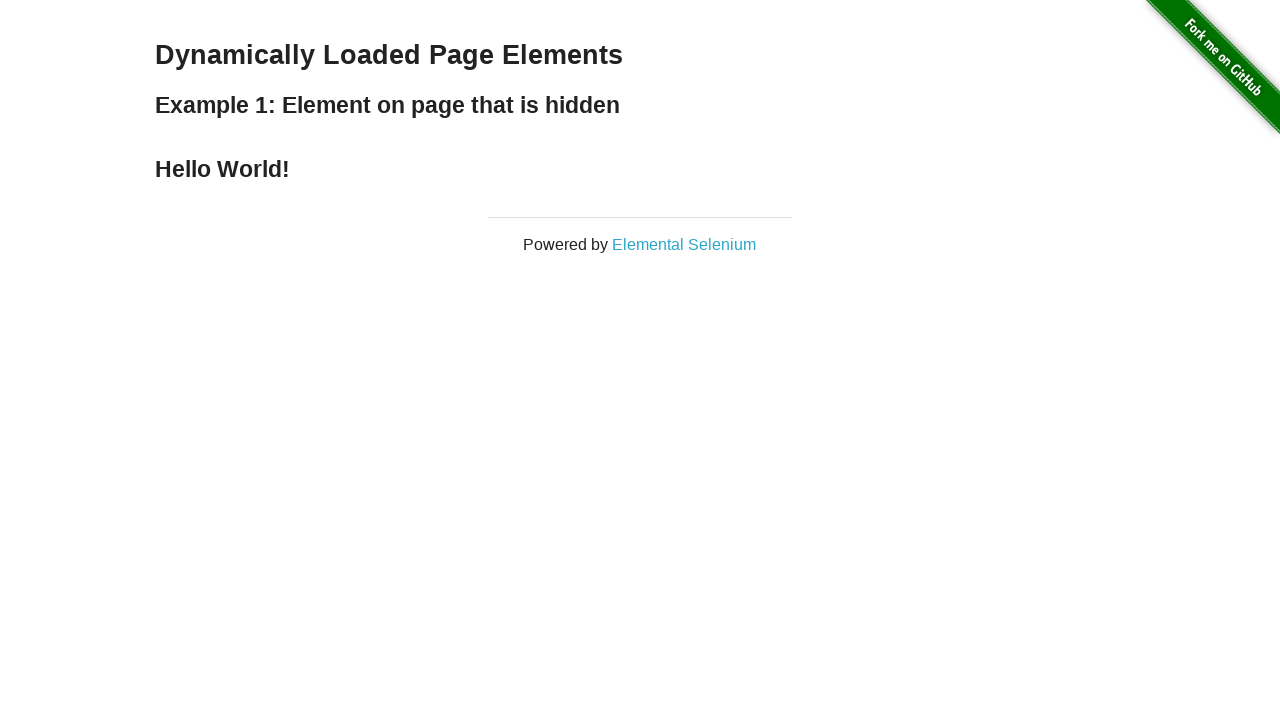

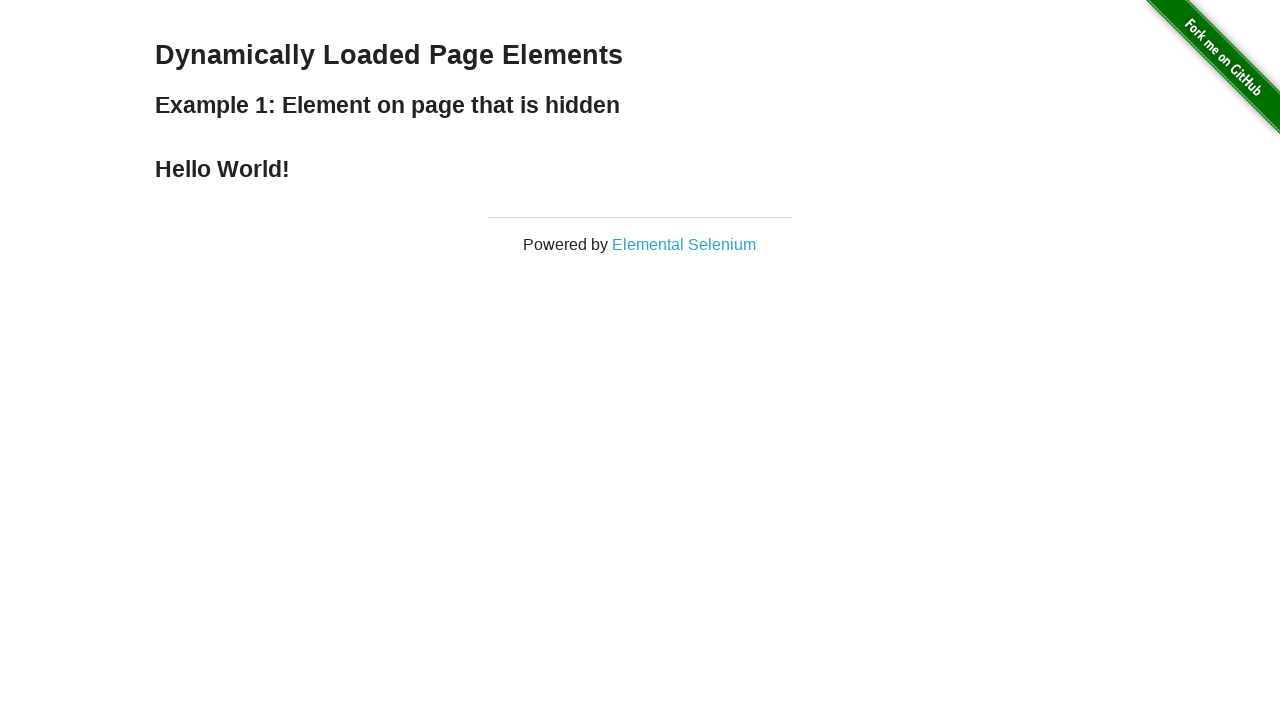